Tests Google Translate by clicking on the input area and typing Hebrew text ("משהו בעברית" meaning "something in Hebrew") into the translation field.

Starting URL: https://translate.google.co.il/

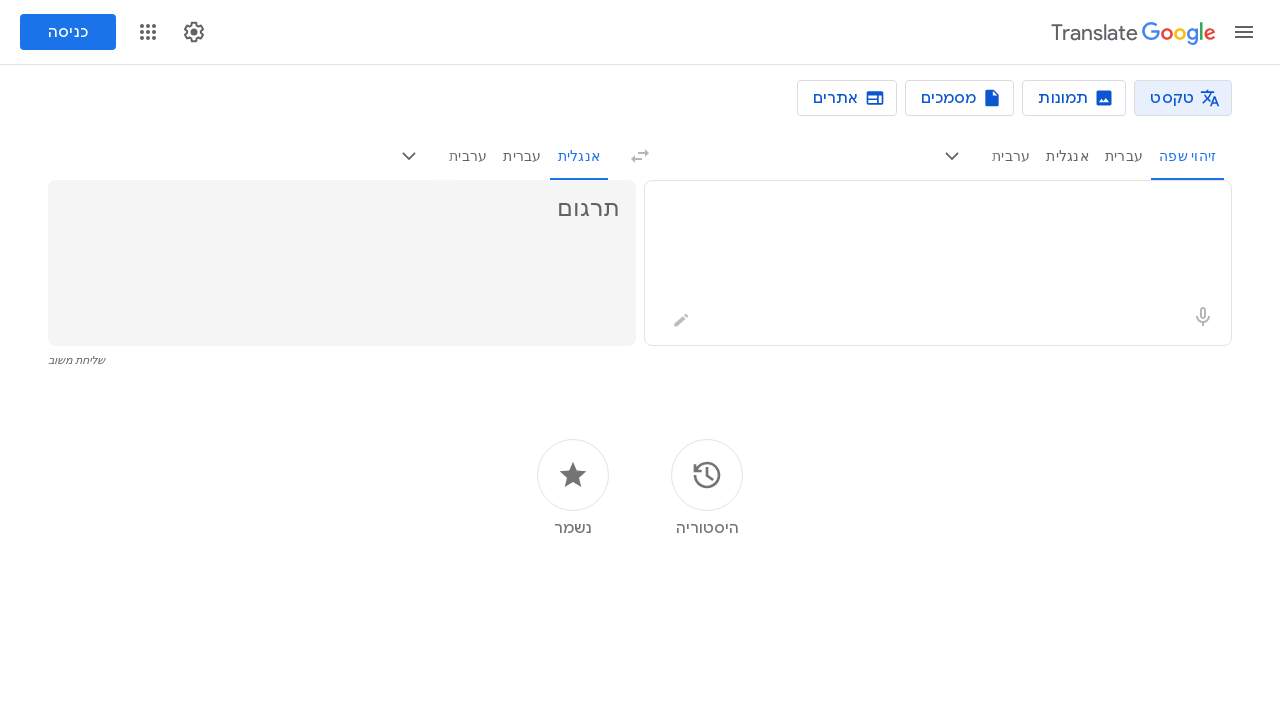

Clicked on the translation input area at (956, 209) on .er8xn
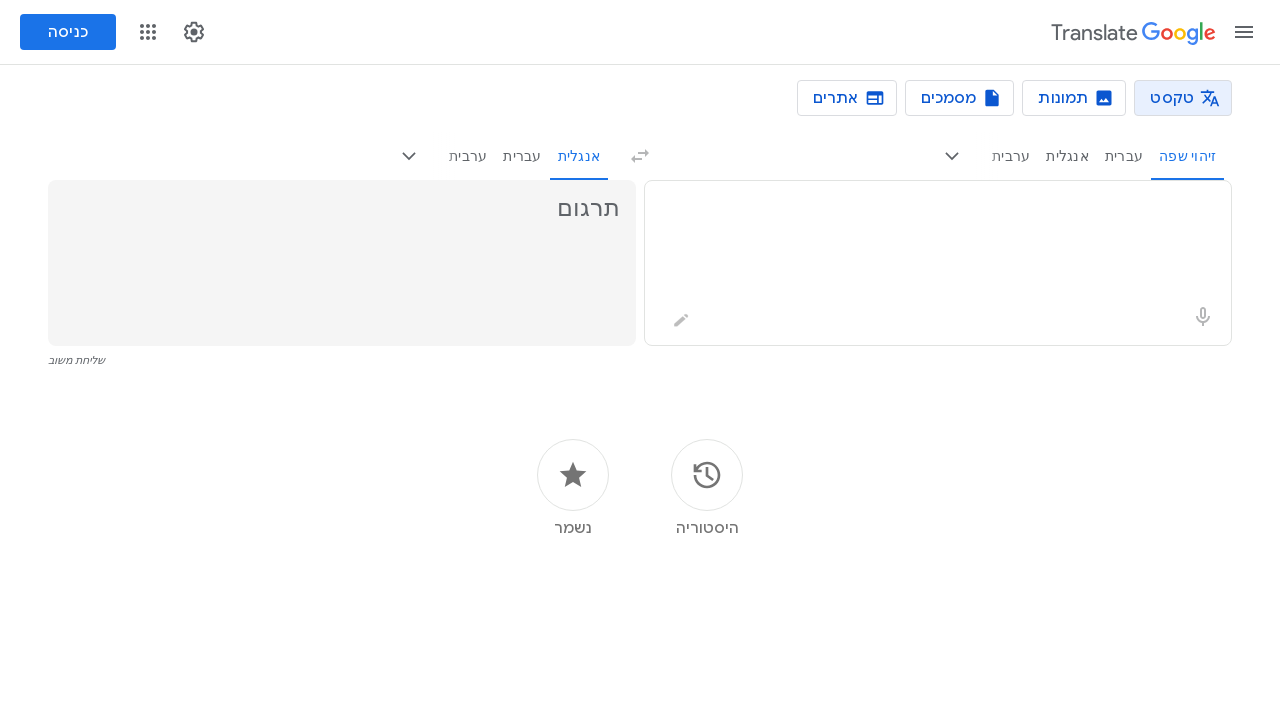

Typed Hebrew text 'משהו בעברית' (something in Hebrew) into the translation field on .er8xn
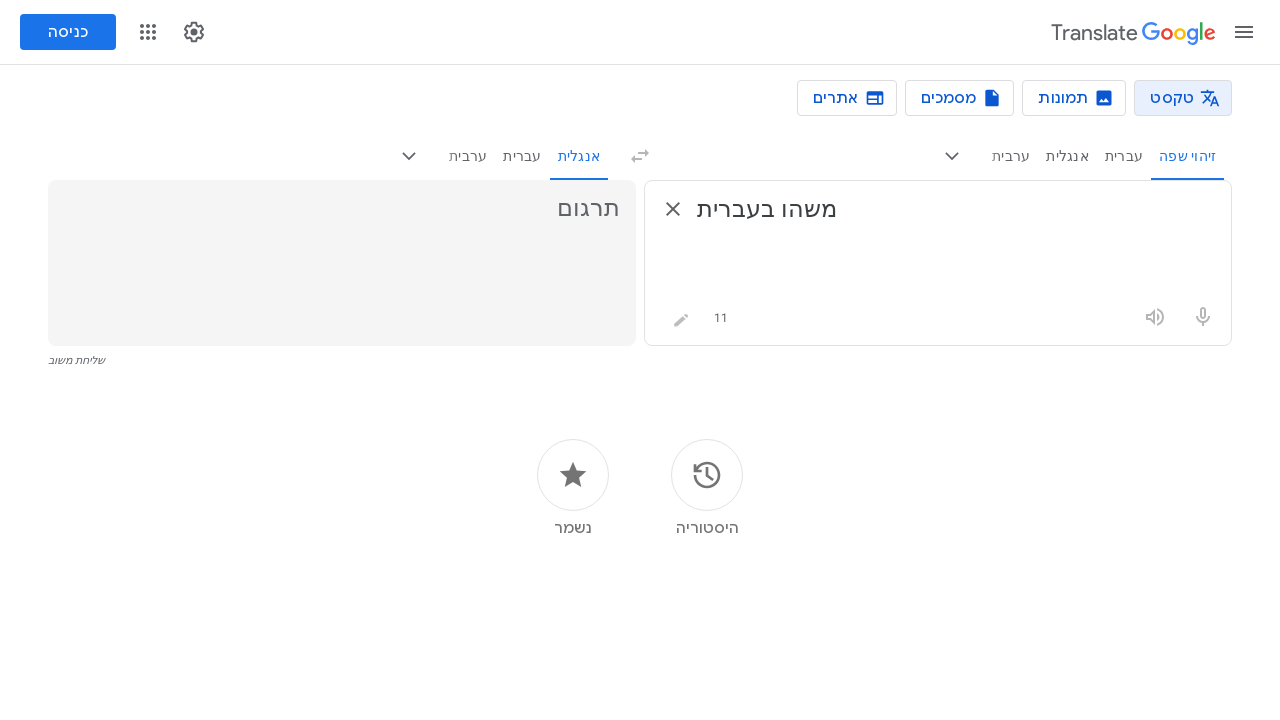

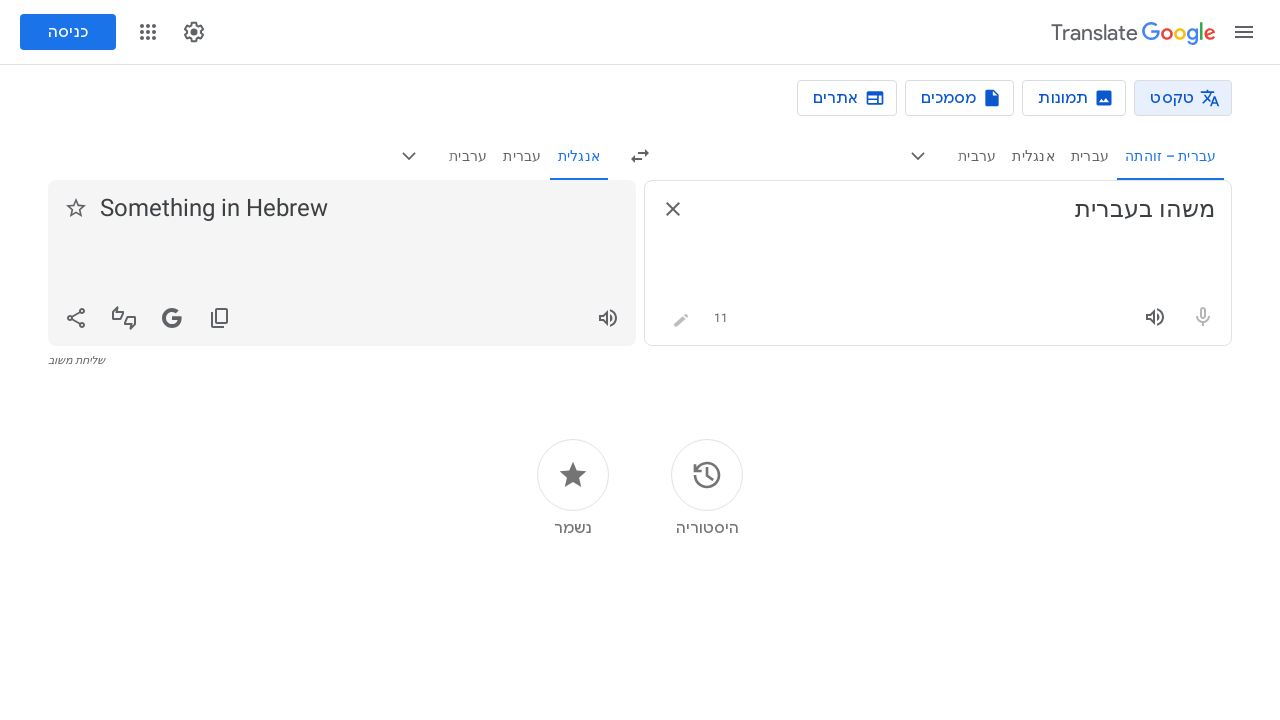